Tests the Playwright documentation site by clicking the "Get started" link and verifying navigation to the intro page

Starting URL: https://playwright.dev/

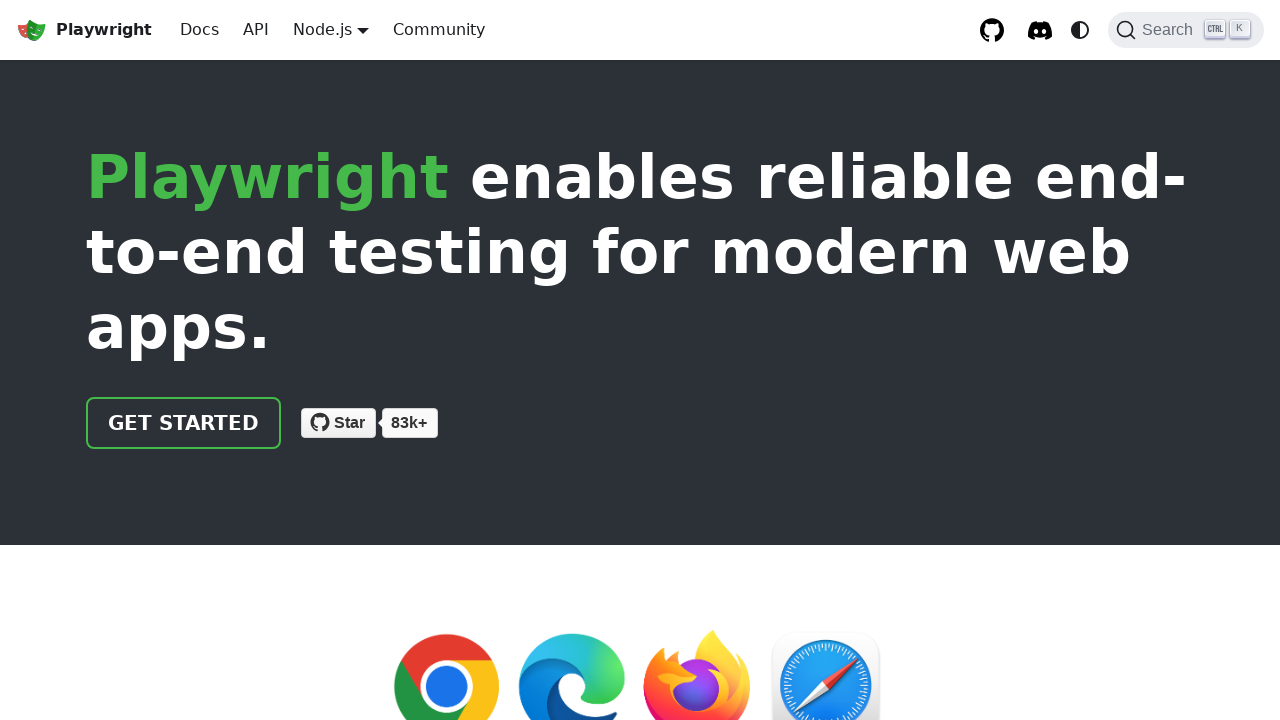

Clicked the 'Get started' link at (184, 423) on internal:role=link[name="Get started"i]
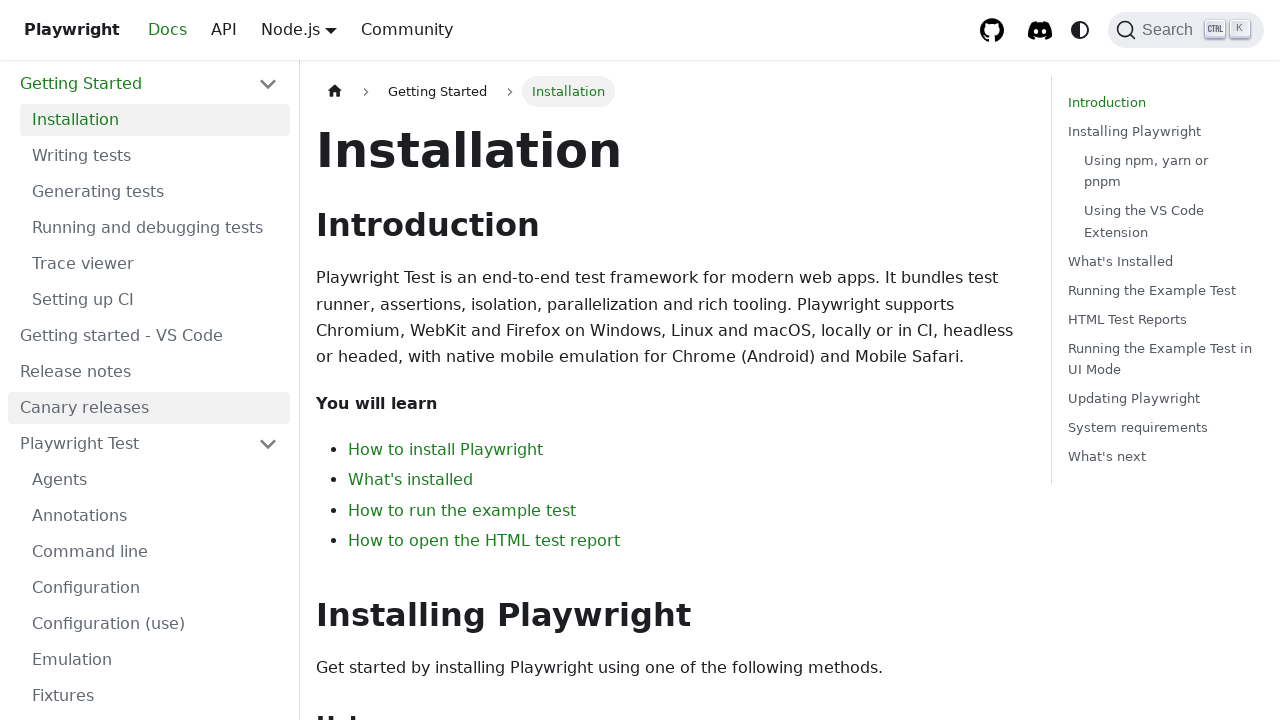

Navigated to intro page - URL contains /intro
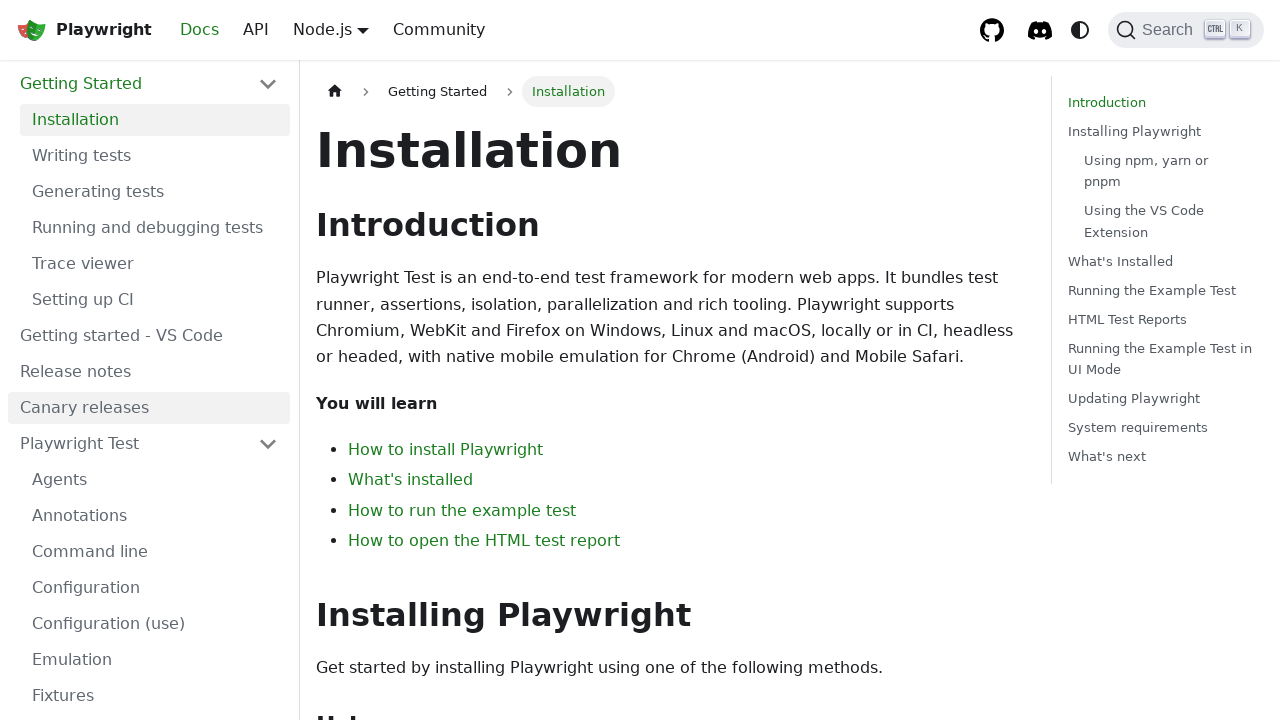

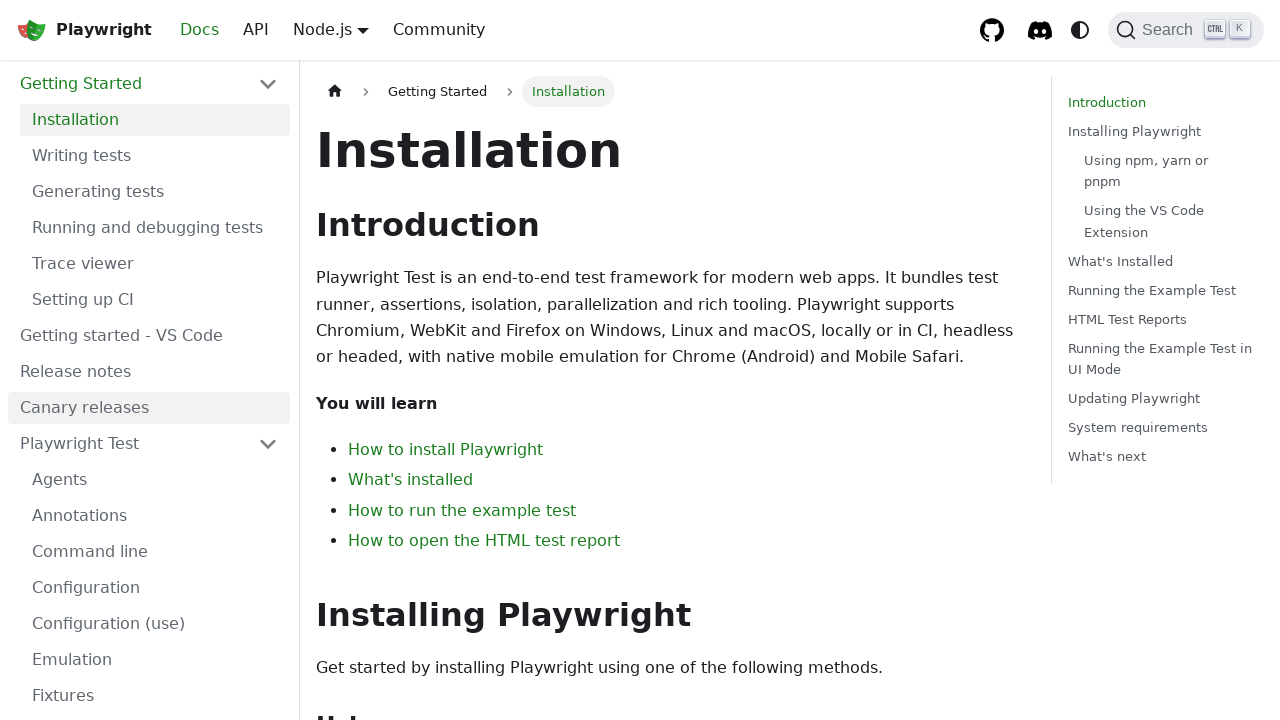